Navigates to W3Schools HTML forms tutorial page and fills out a sample form with a first name, then submits it.

Starting URL: https://www.w3schools.com/html/html_forms.asp

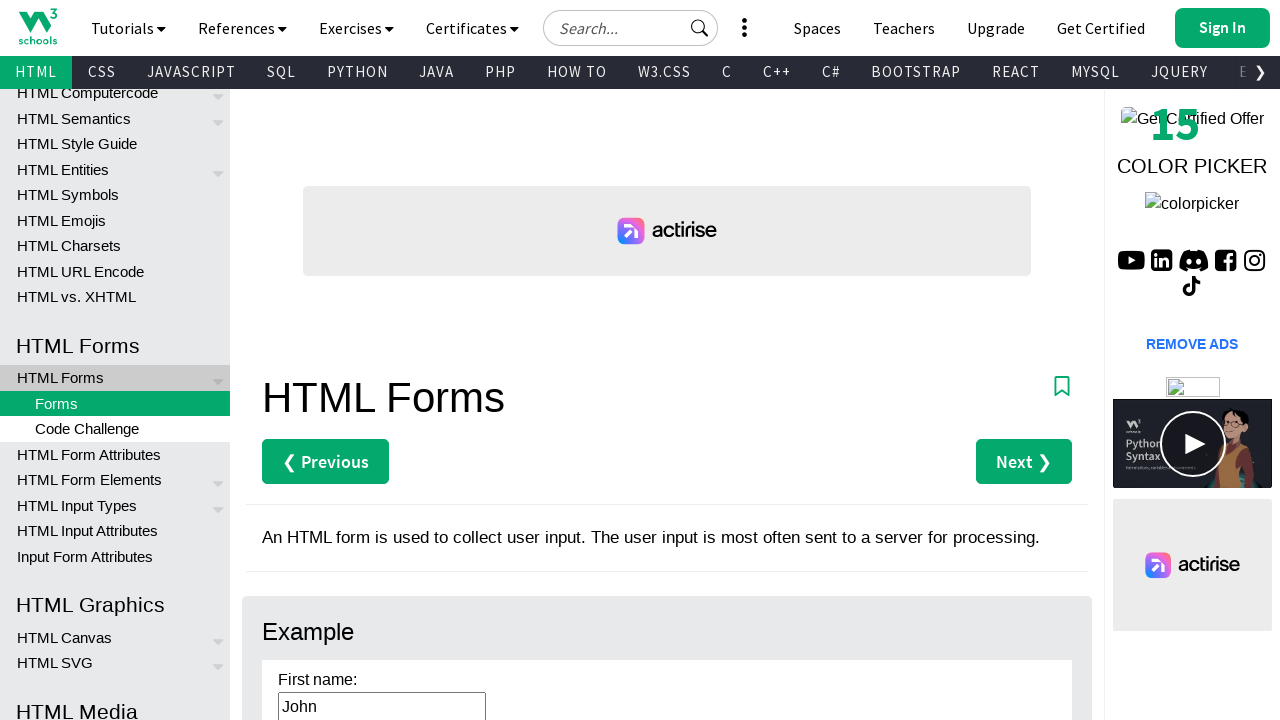

First name input field loaded and became visible
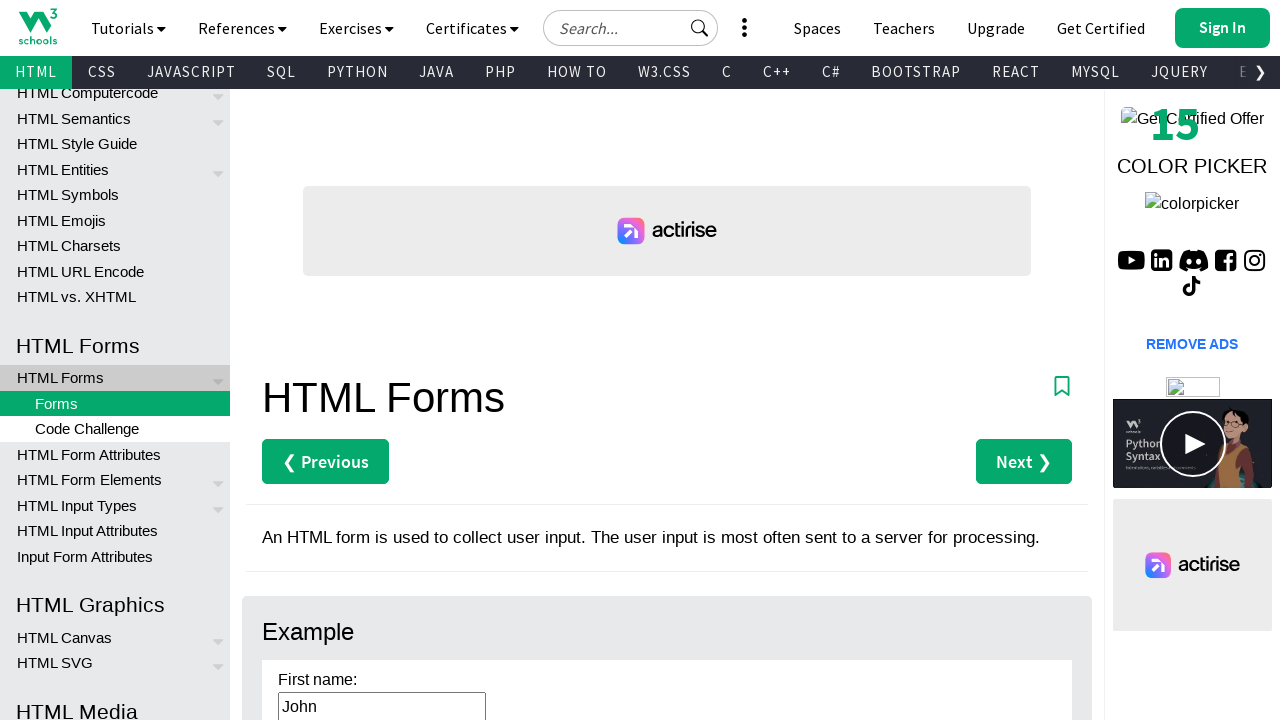

Filled first name field with 'Zophie' on #fname
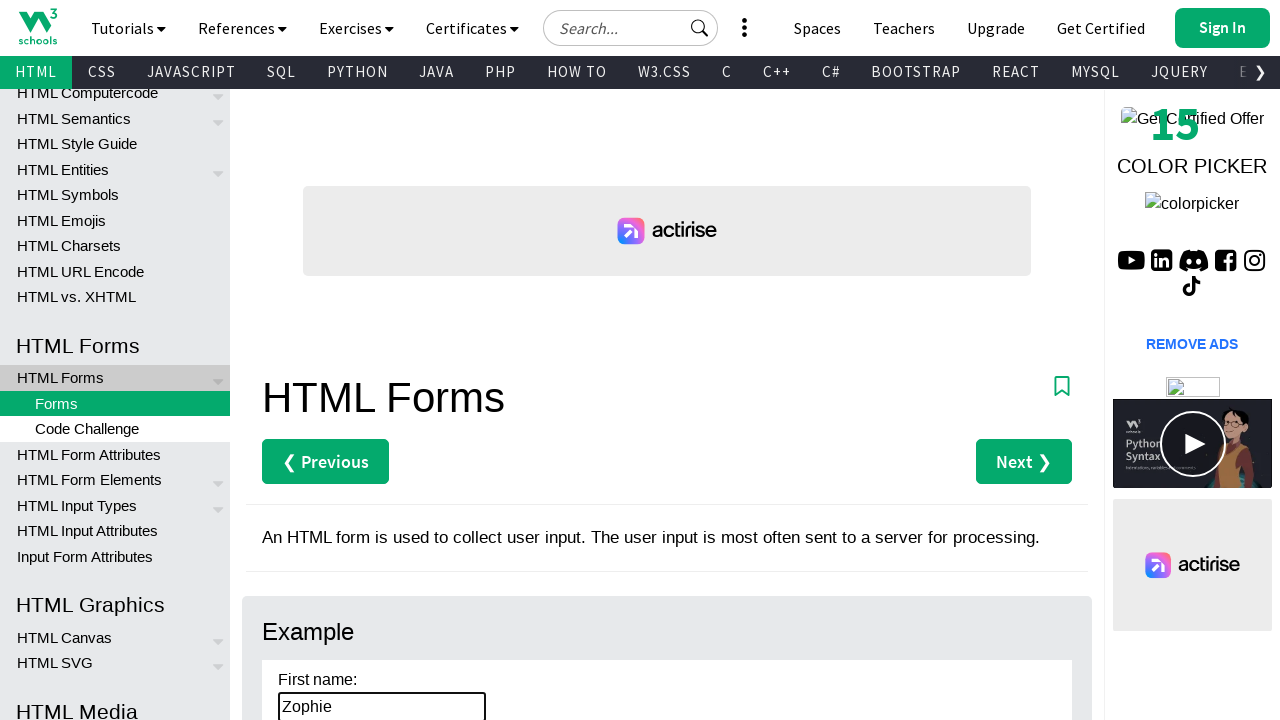

Submitted form by pressing Enter on first name field on #fname
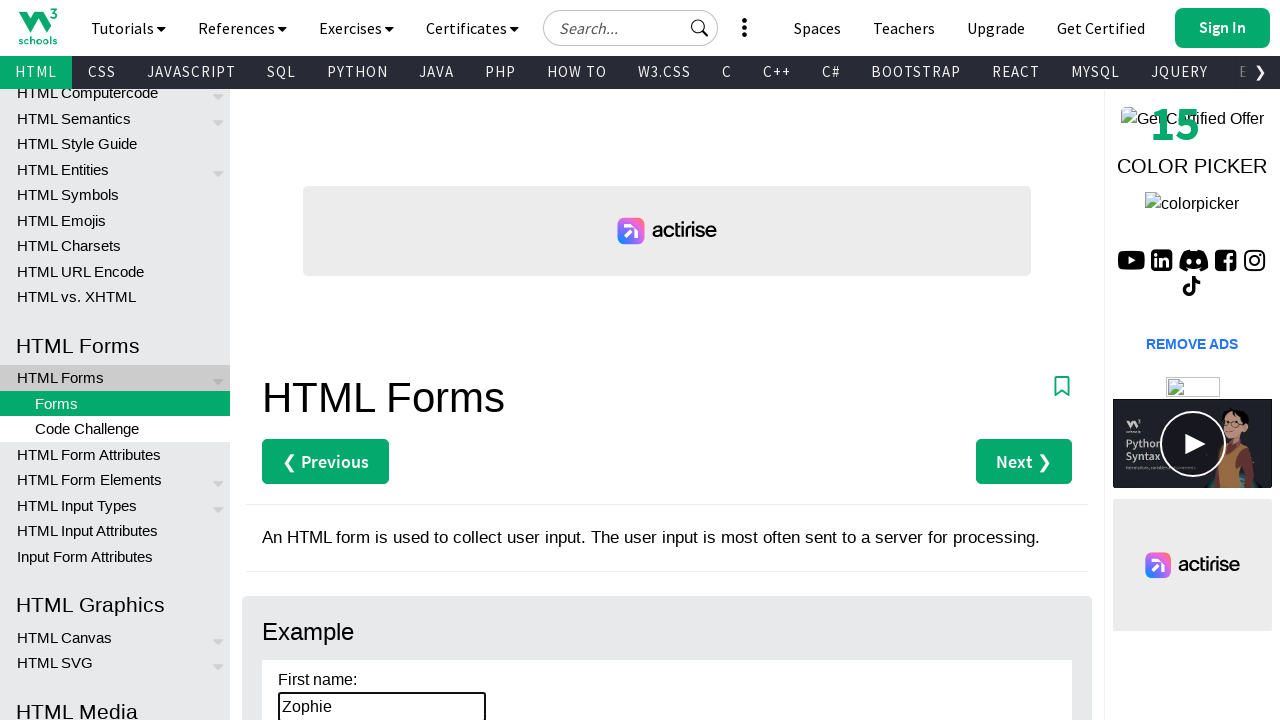

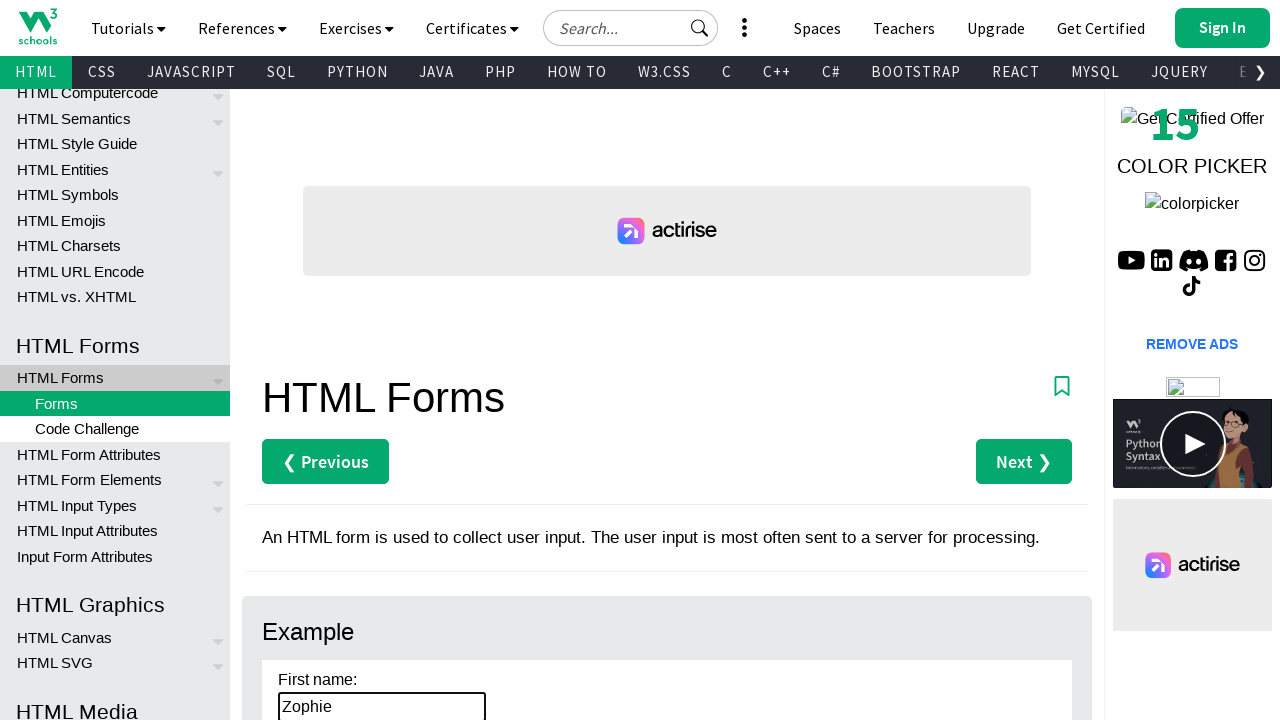